Navigates to Zillow's San Francisco real estate listings page and verifies the page loads

Starting URL: https://www.zillow.com/san-francisco-ca/

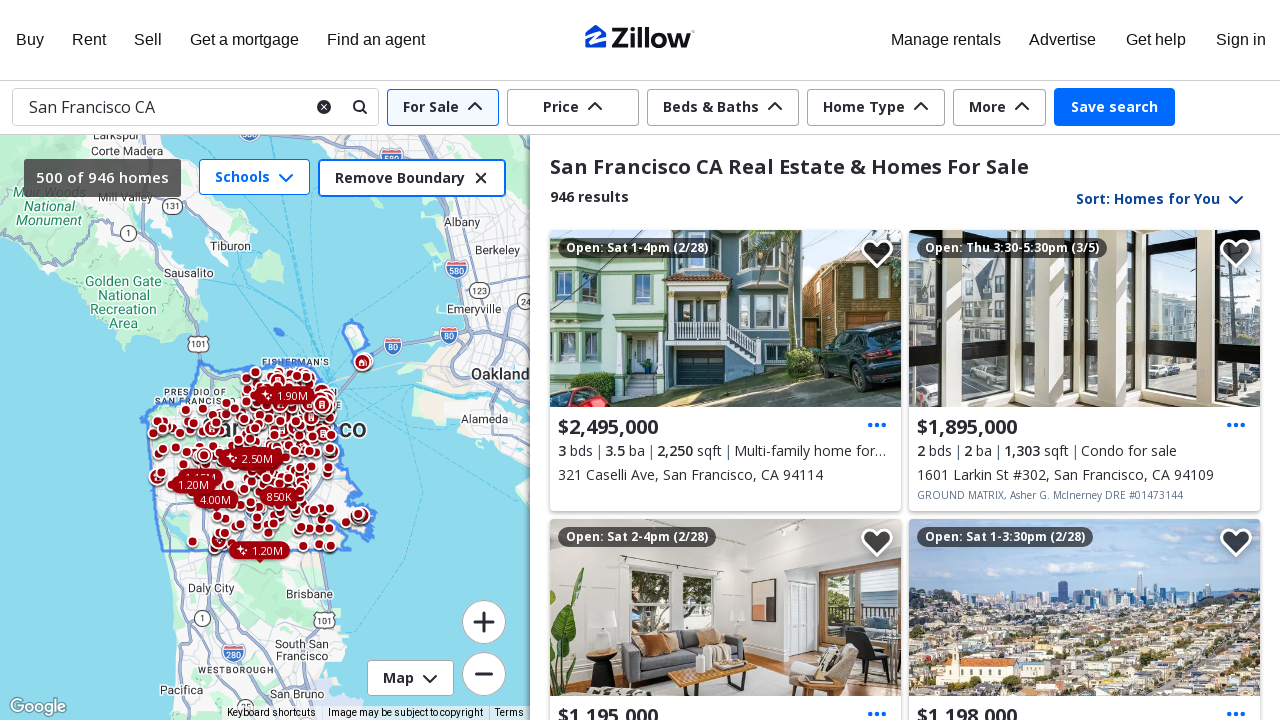

Navigated to Zillow San Francisco real estate listings page
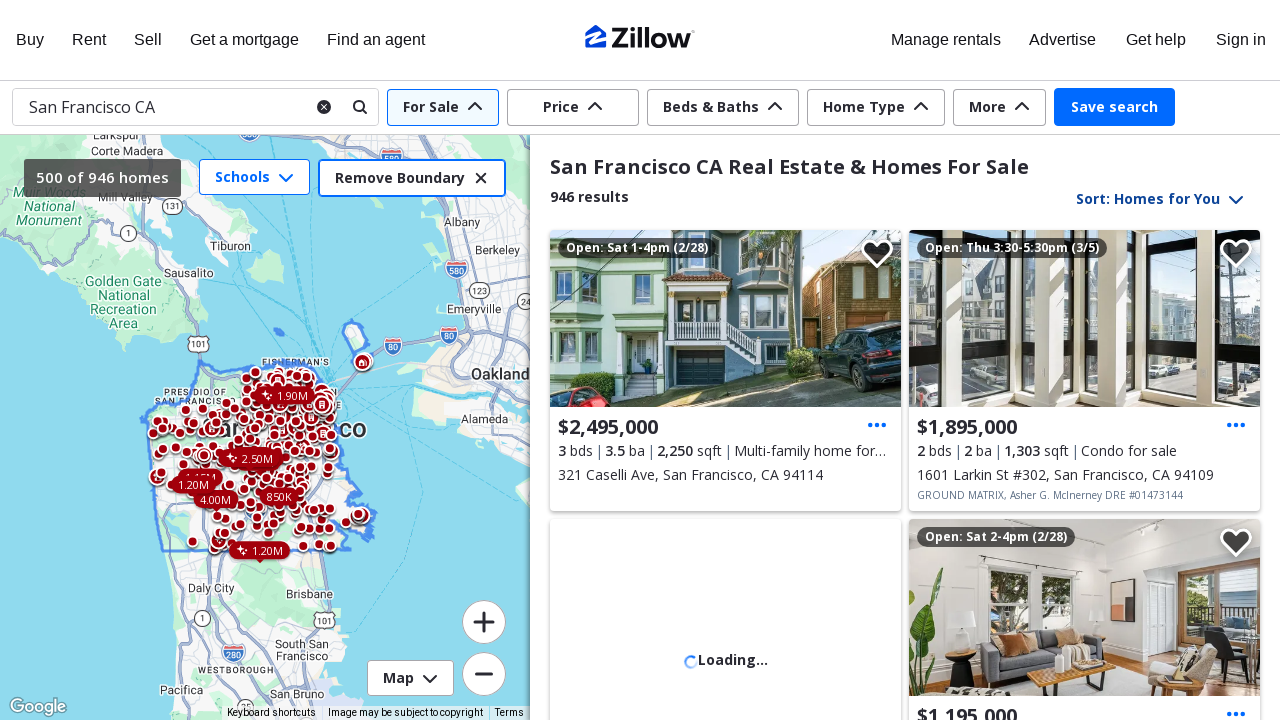

Page DOM content loaded
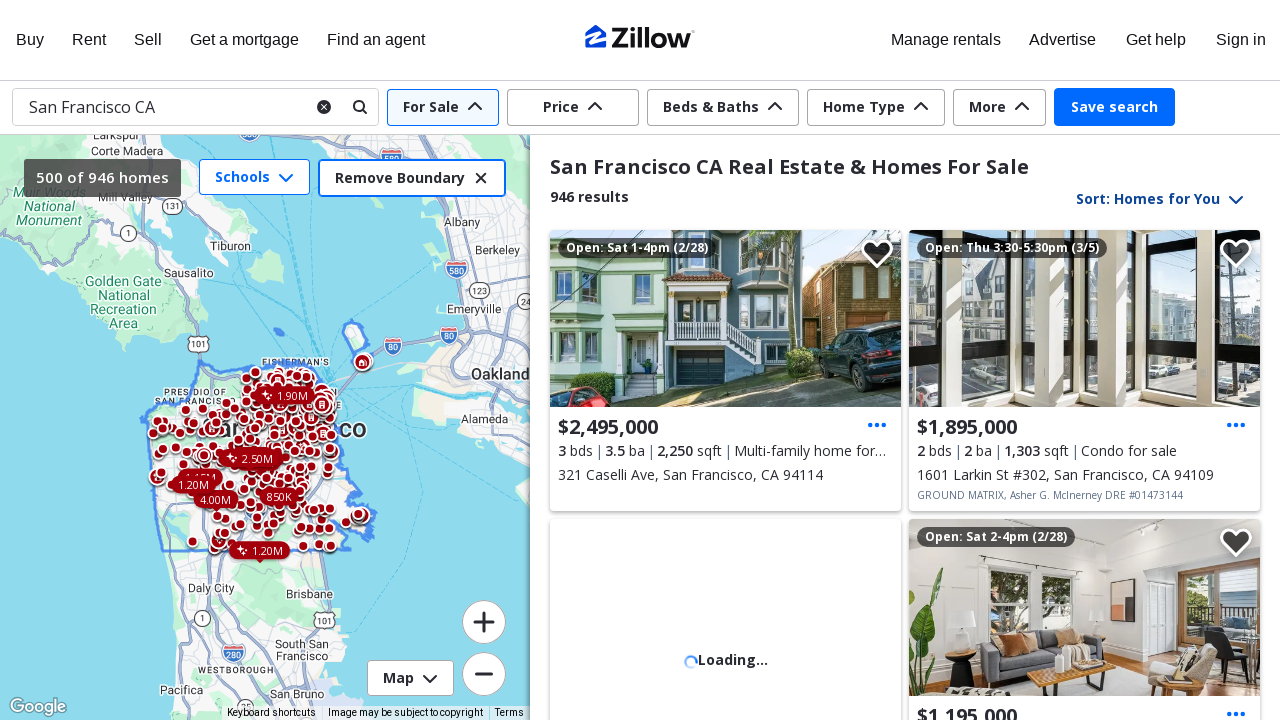

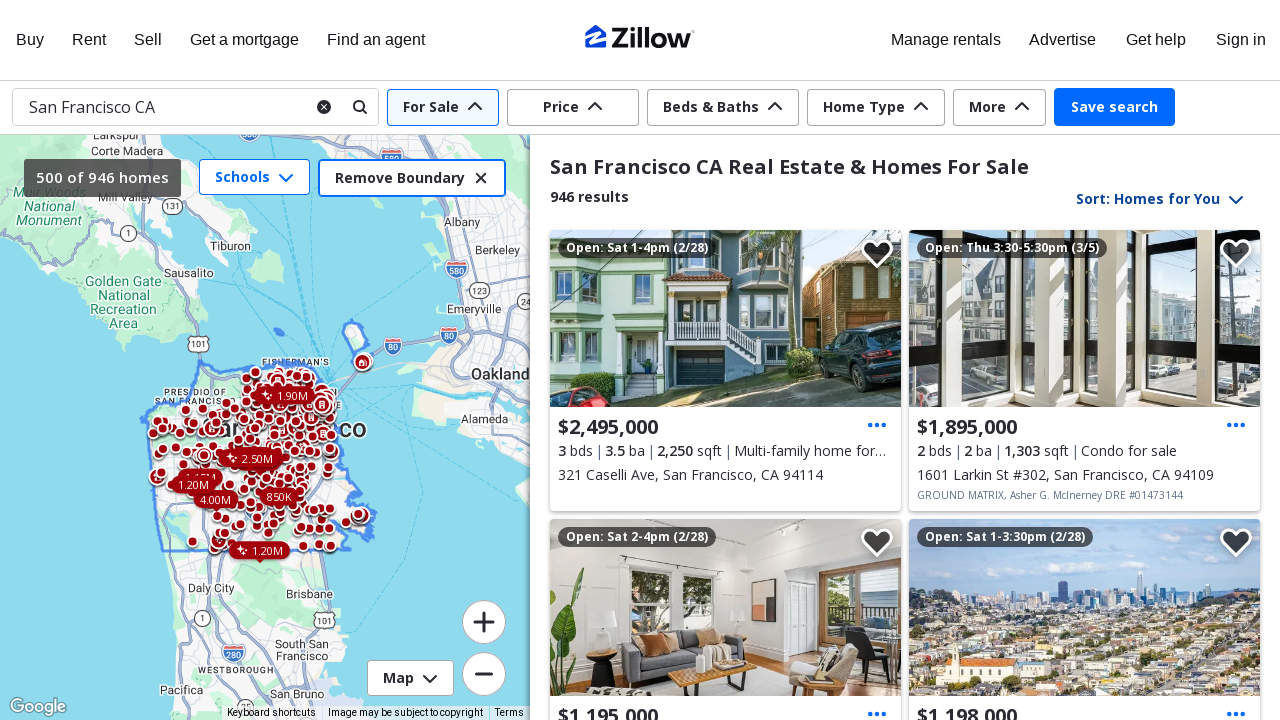